Tests opting out of A/B testing by adding an opt-out cookie after visiting the page, then refreshing to verify the page shows "No A/B Test" heading

Starting URL: http://the-internet.herokuapp.com/abtest

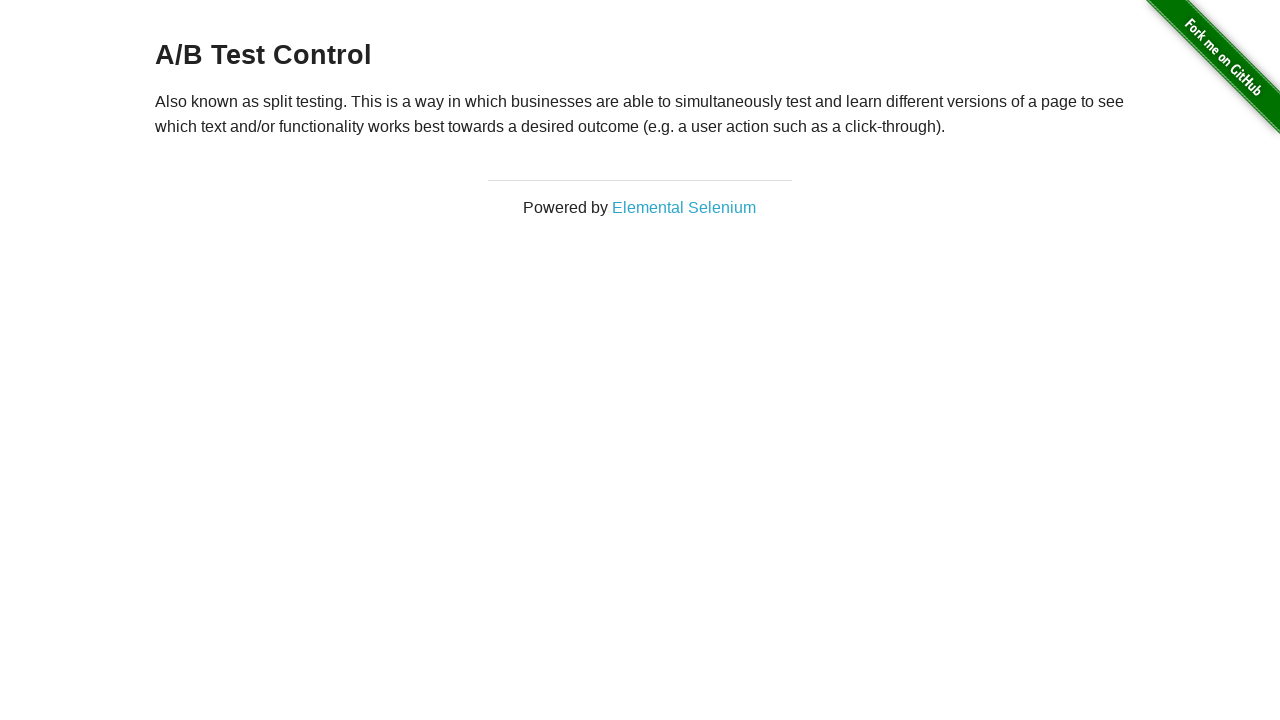

Located h3 heading element
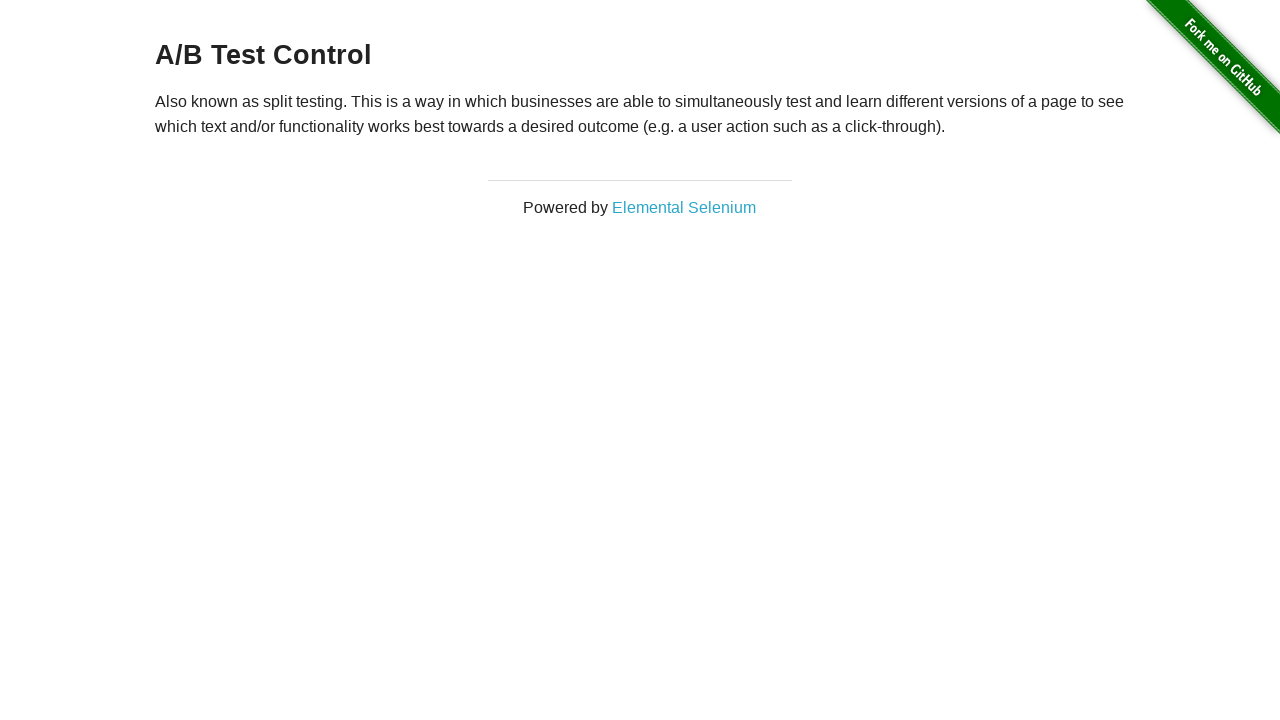

Retrieved h3 heading text content
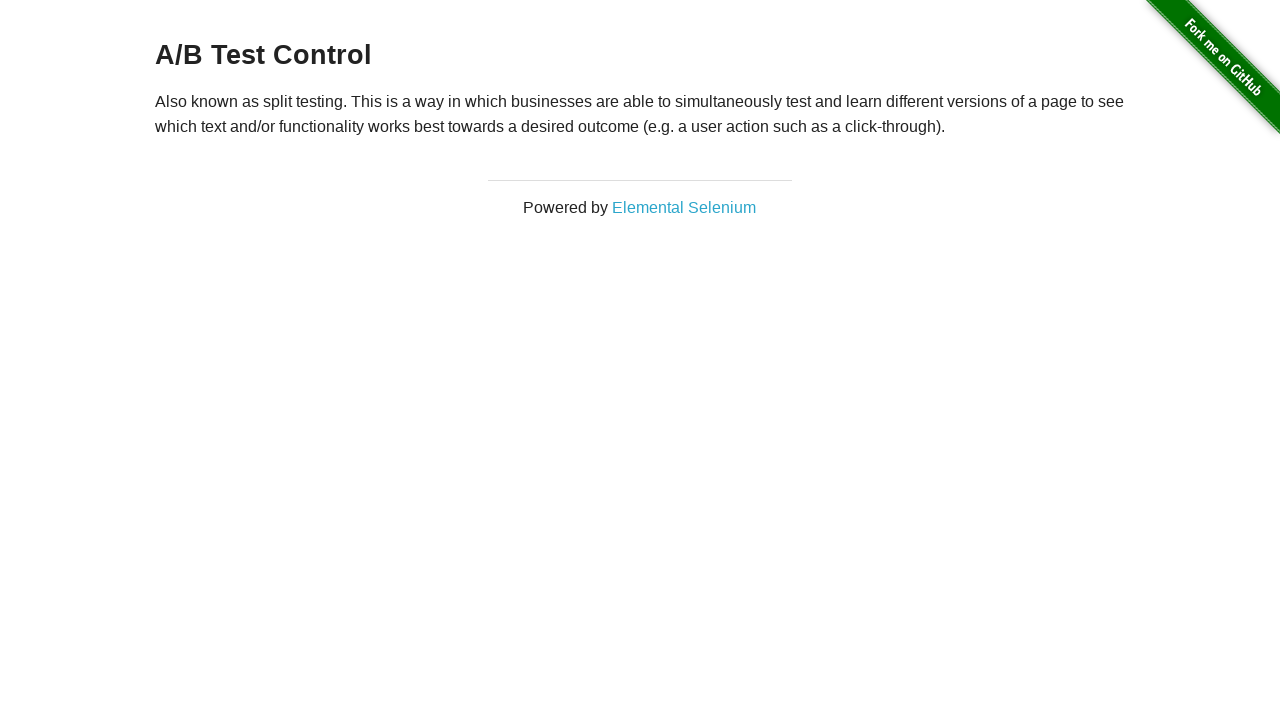

Verified heading starts with 'A/B Test'
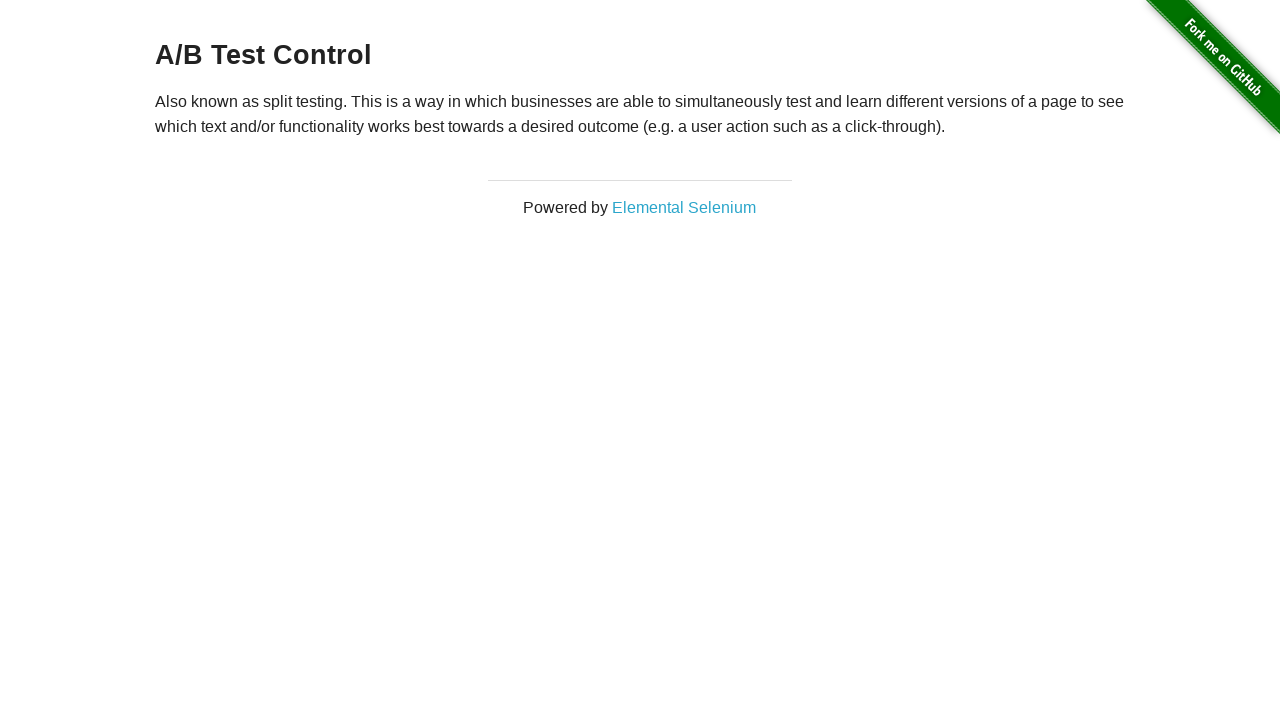

Added optimizelyOptOut cookie to opt out of A/B testing
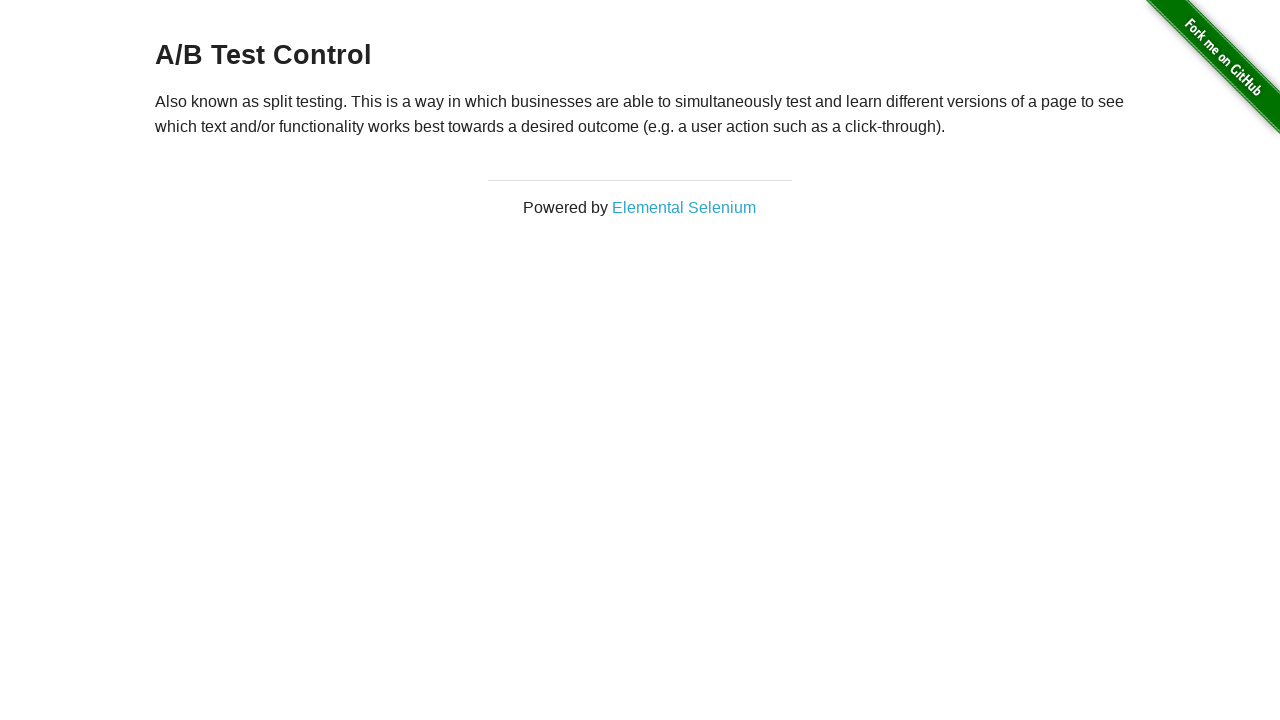

Reloaded page to apply opt-out cookie
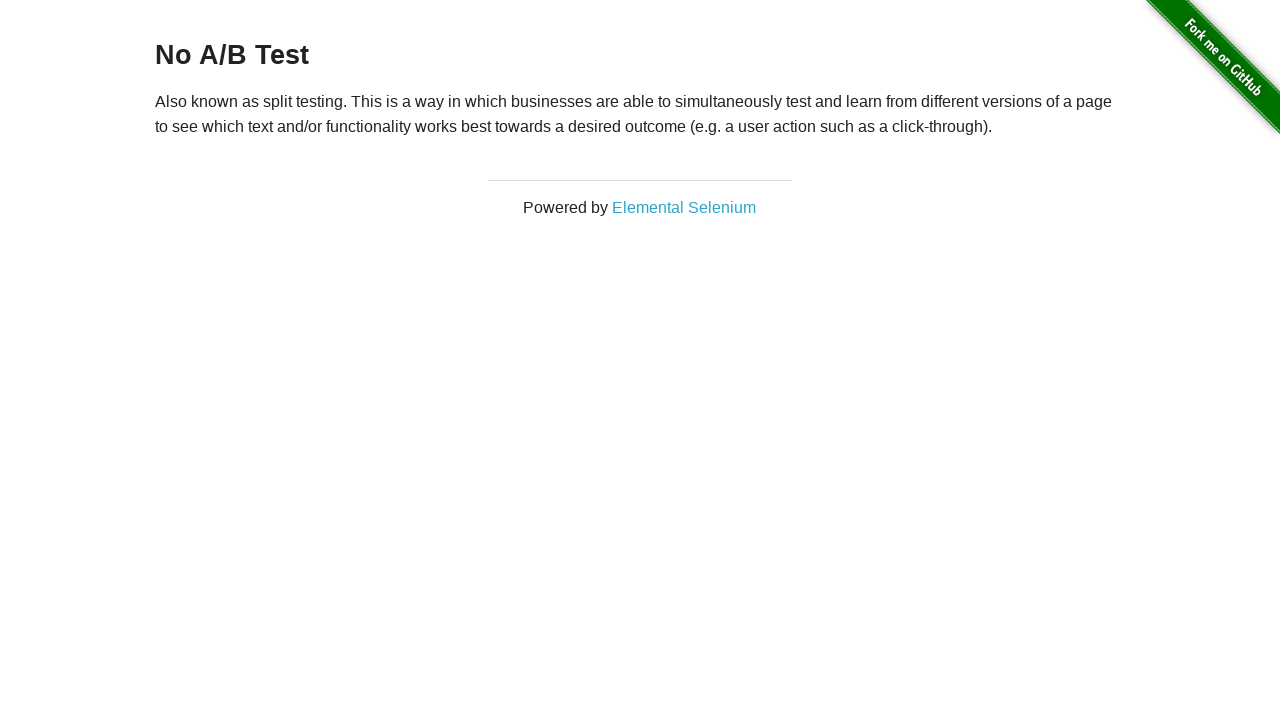

Retrieved h3 heading text content after page reload
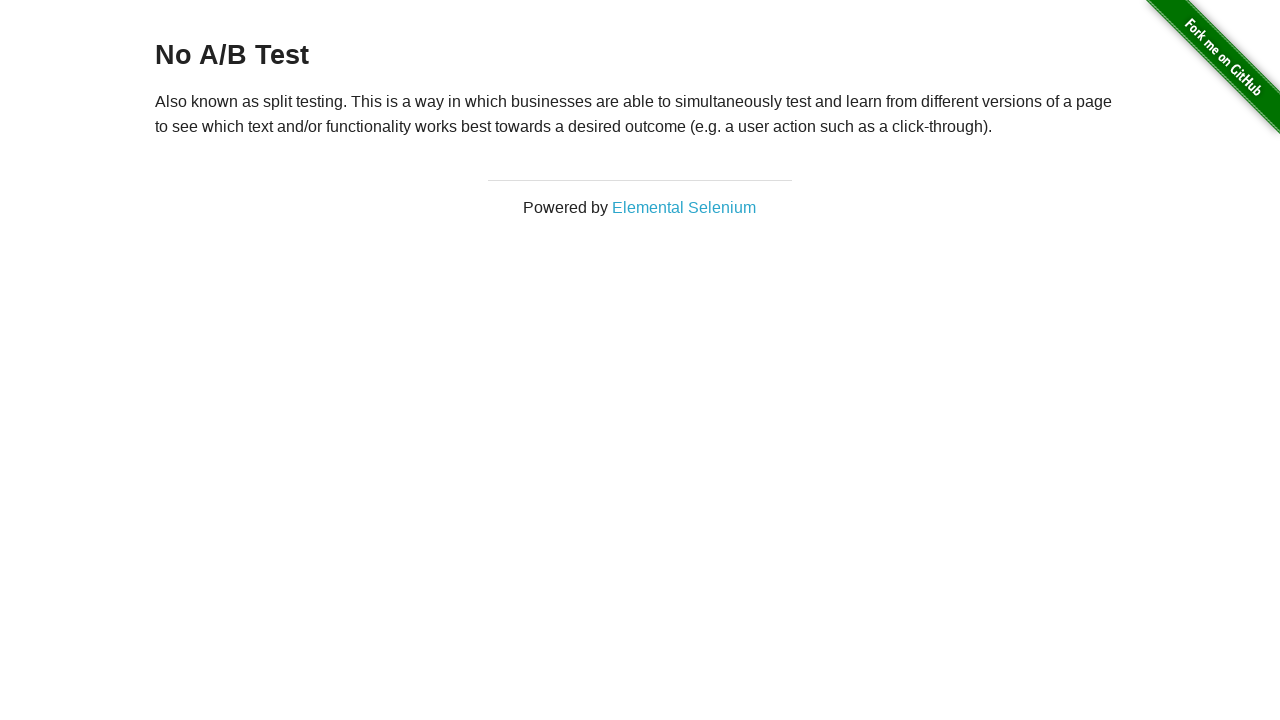

Verified heading starts with 'No A/B Test' confirming opt-out was successful
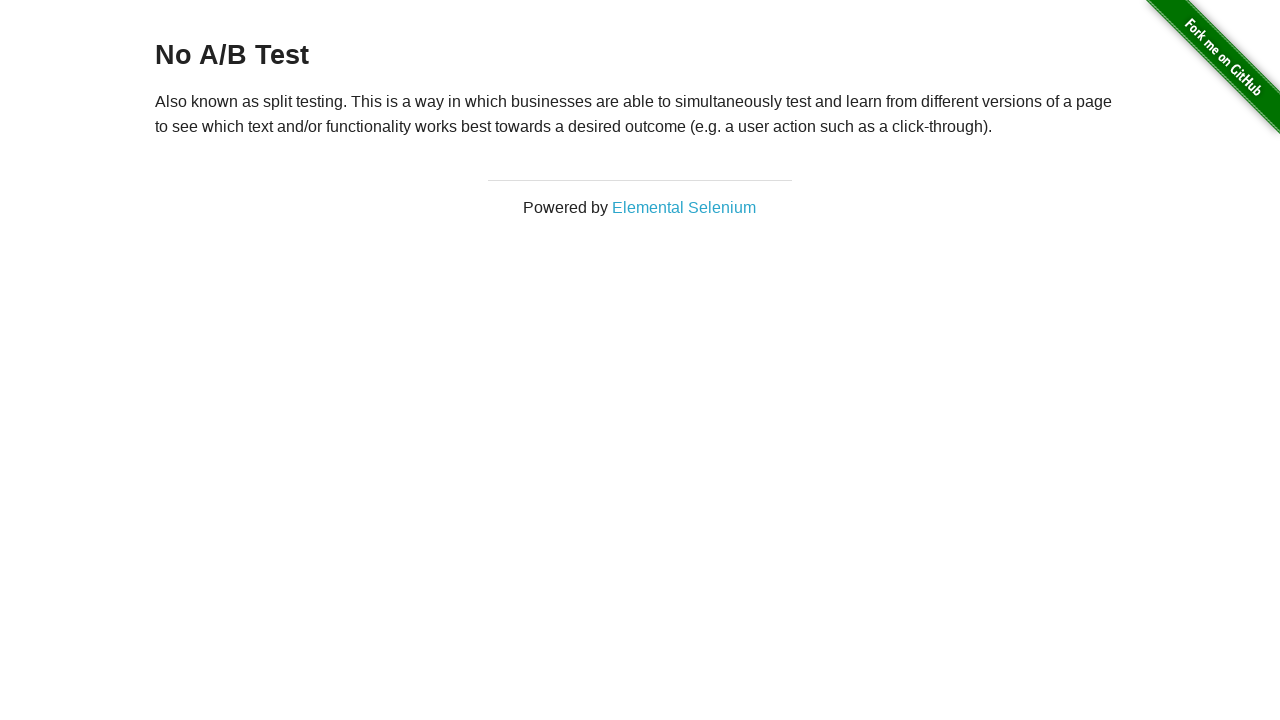

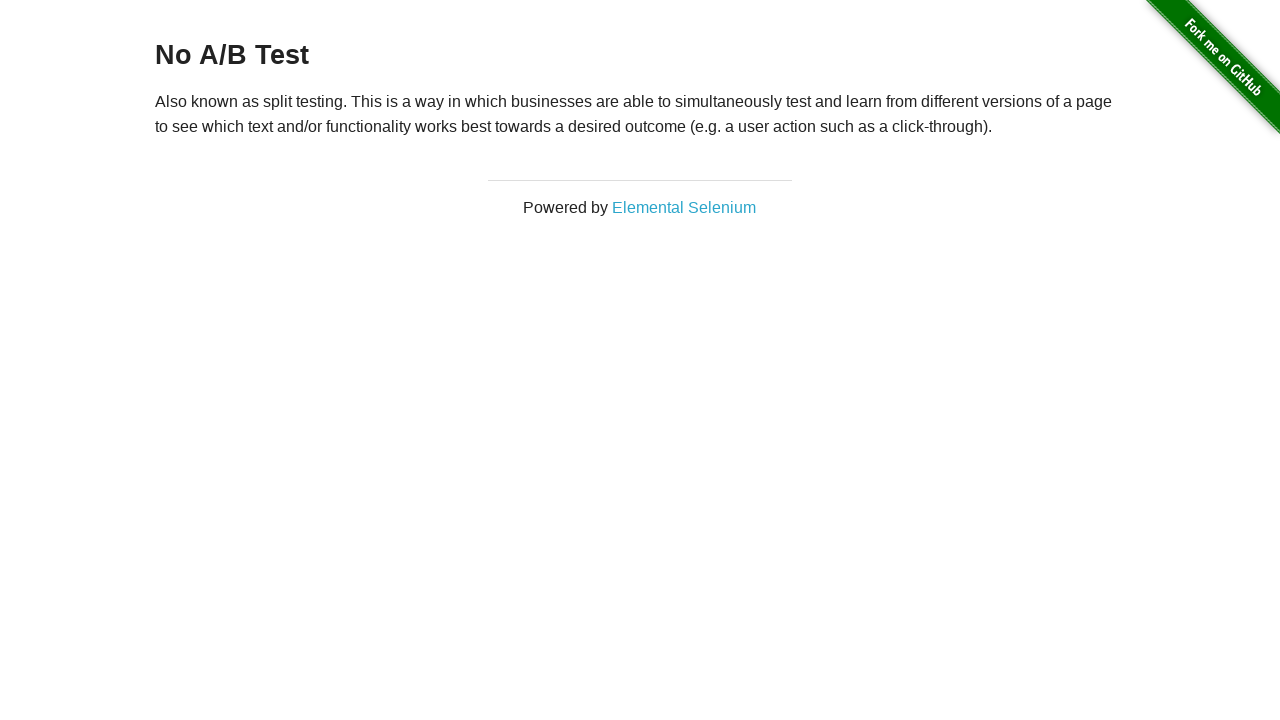